Tests clearing the completed state of all items by checking and then unchecking the toggle all checkbox.

Starting URL: https://demo.playwright.dev/todomvc

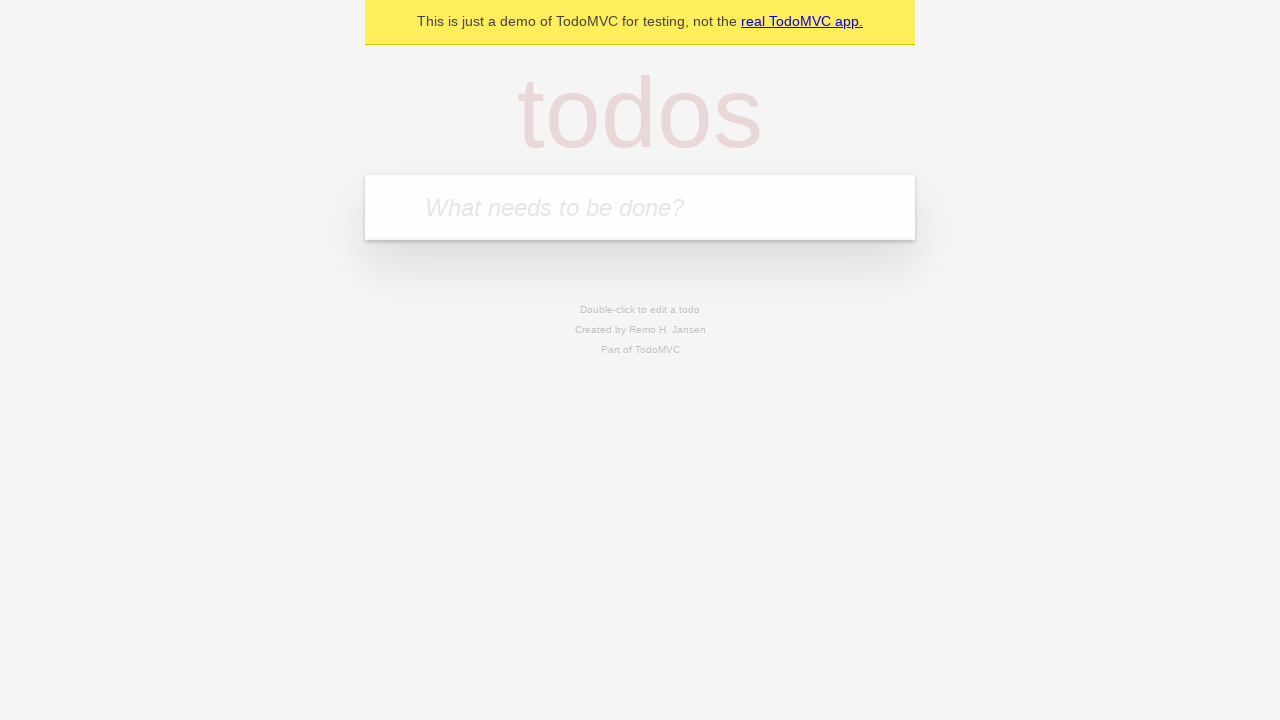

Filled todo input with 'buy some cheese' on internal:attr=[placeholder="What needs to be done?"i]
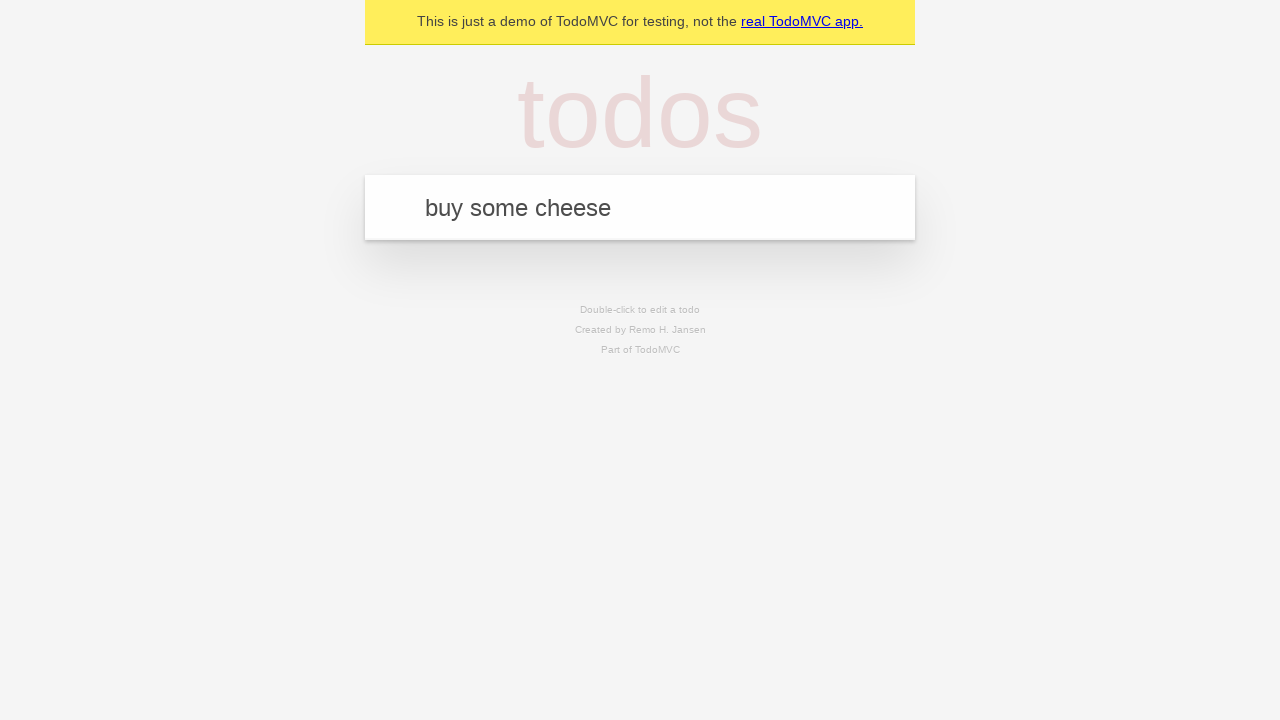

Pressed Enter to create first todo on internal:attr=[placeholder="What needs to be done?"i]
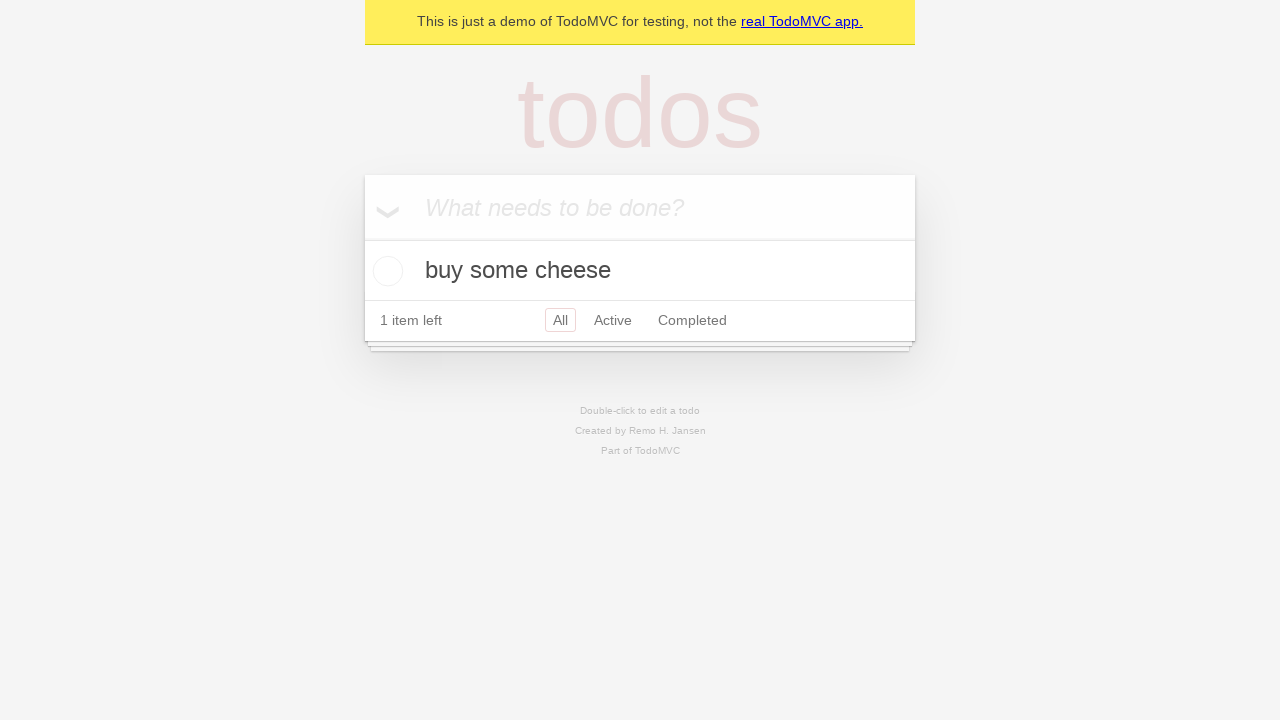

Filled todo input with 'feed the cat' on internal:attr=[placeholder="What needs to be done?"i]
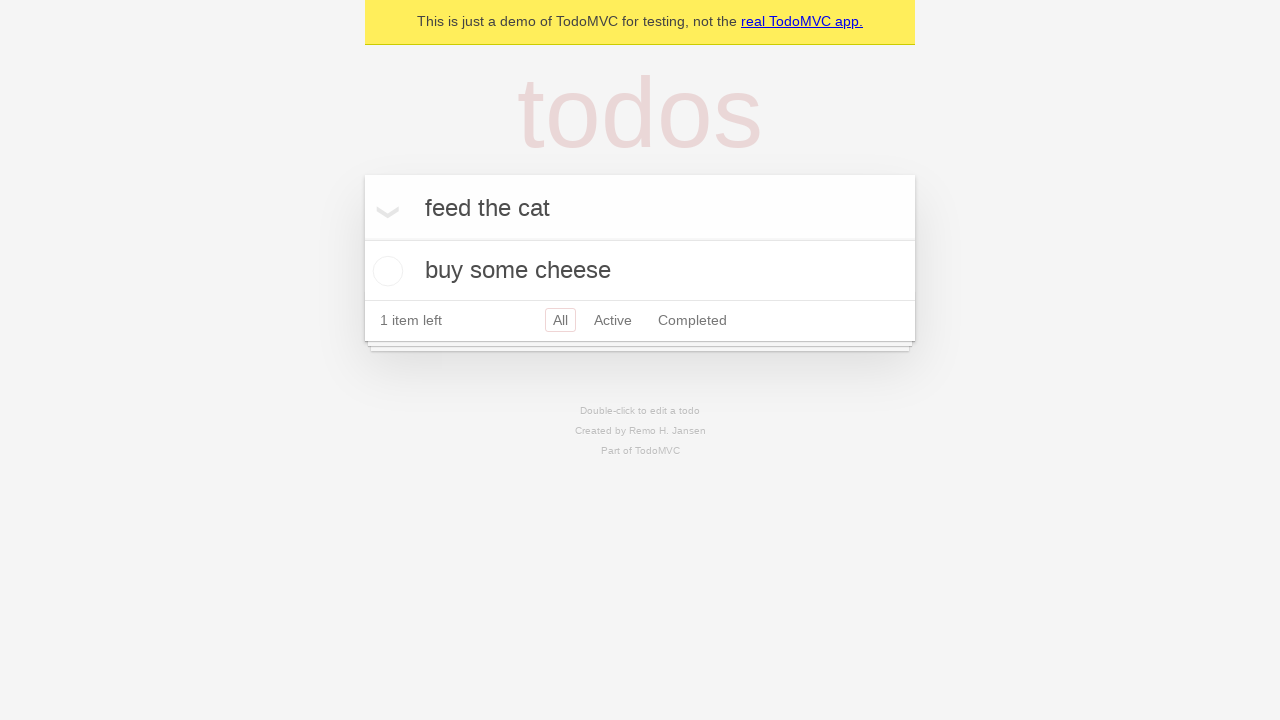

Pressed Enter to create second todo on internal:attr=[placeholder="What needs to be done?"i]
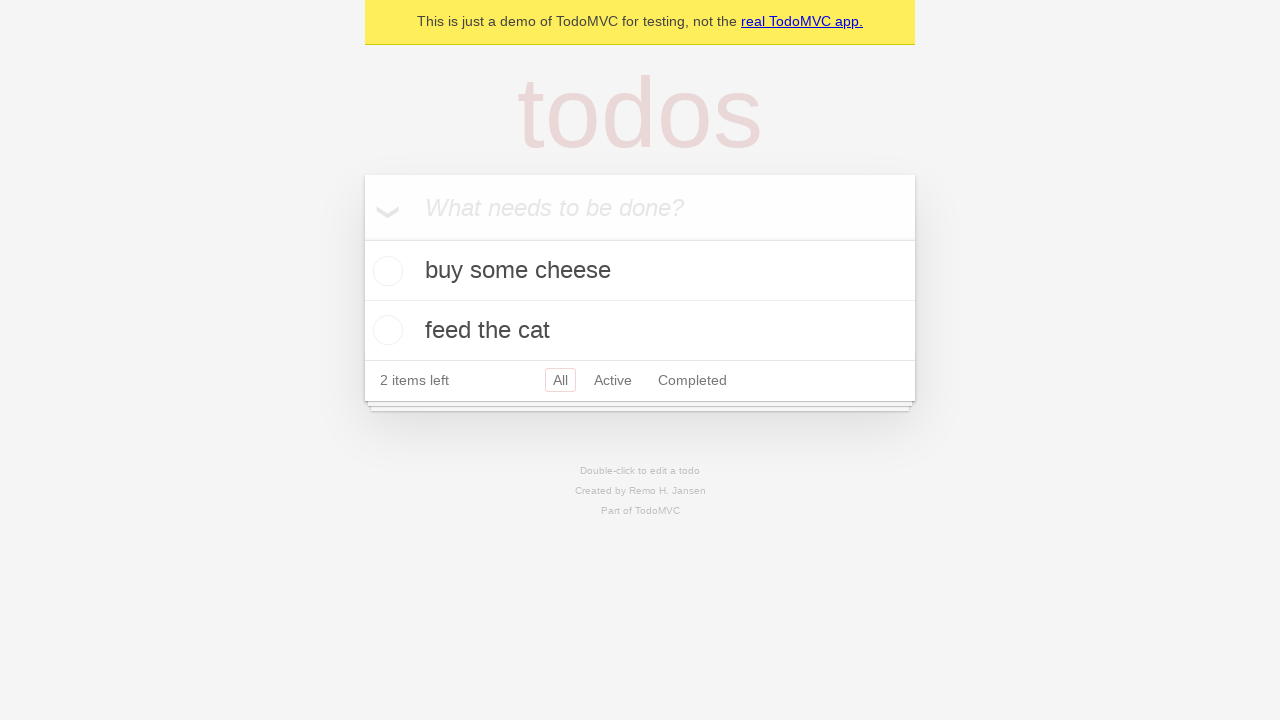

Filled todo input with 'book a doctors appointment' on internal:attr=[placeholder="What needs to be done?"i]
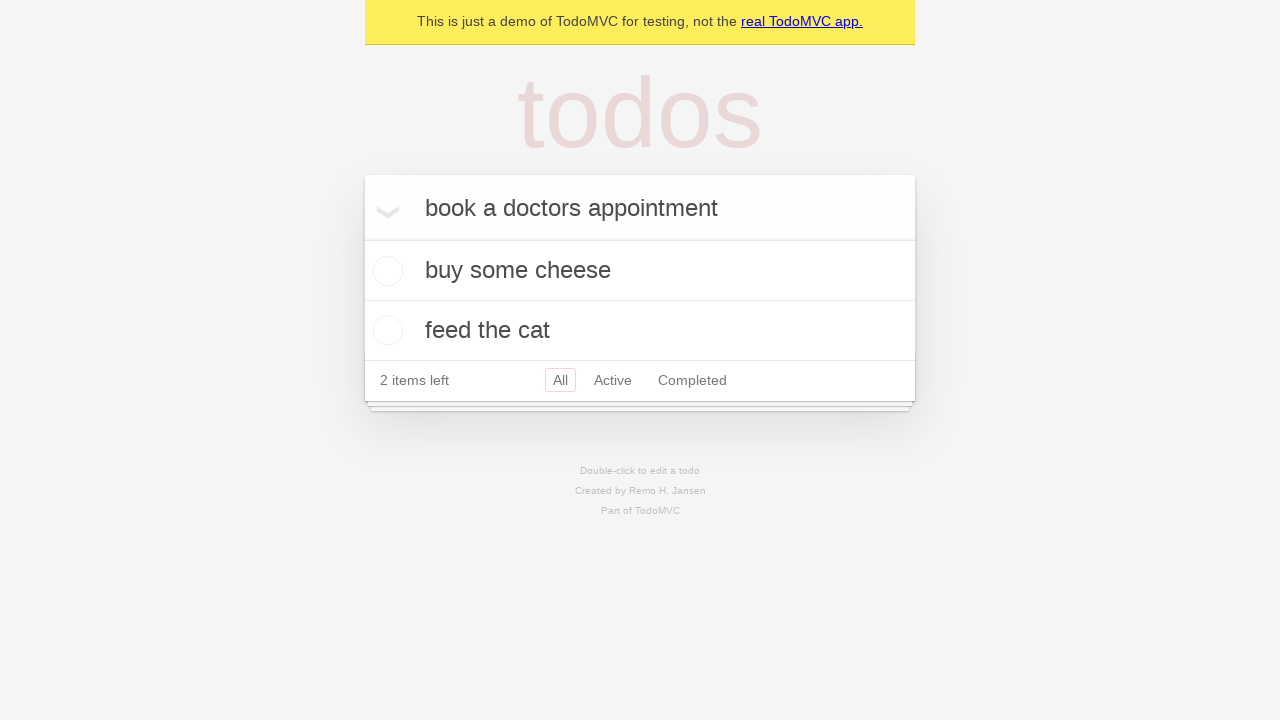

Pressed Enter to create third todo on internal:attr=[placeholder="What needs to be done?"i]
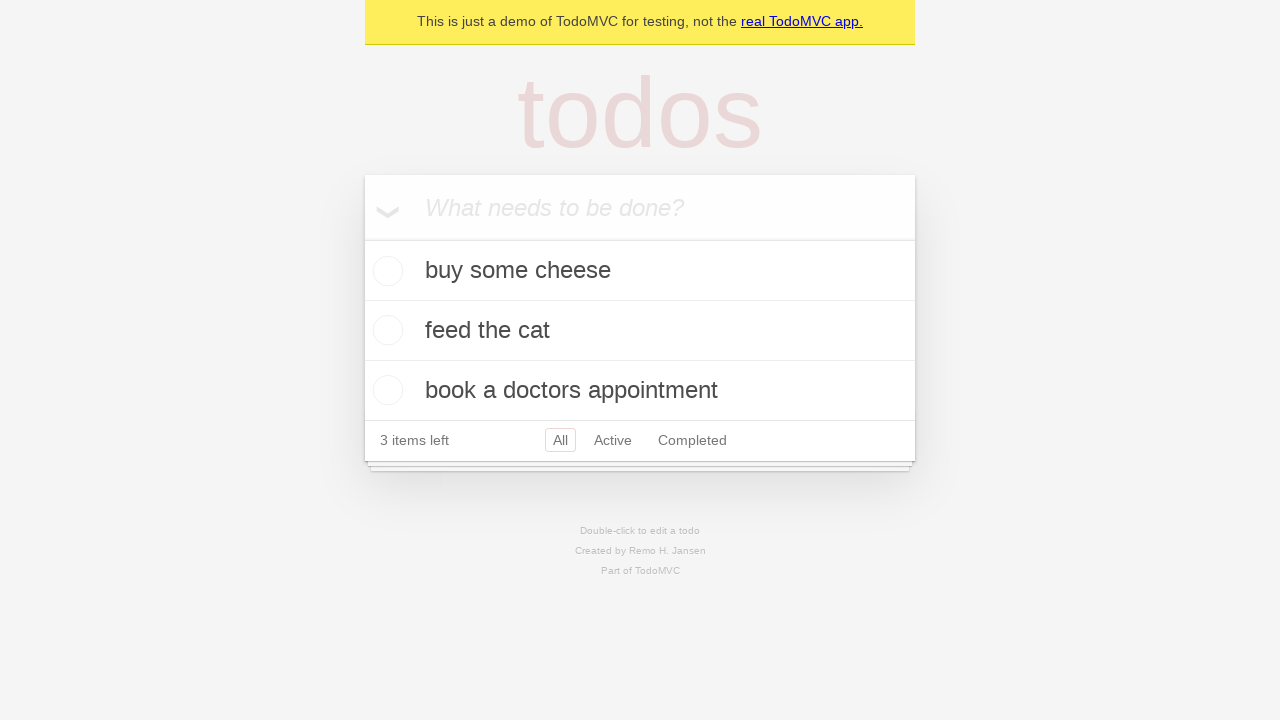

Checked toggle all checkbox to mark all items as complete at (362, 238) on internal:label="Mark all as complete"i
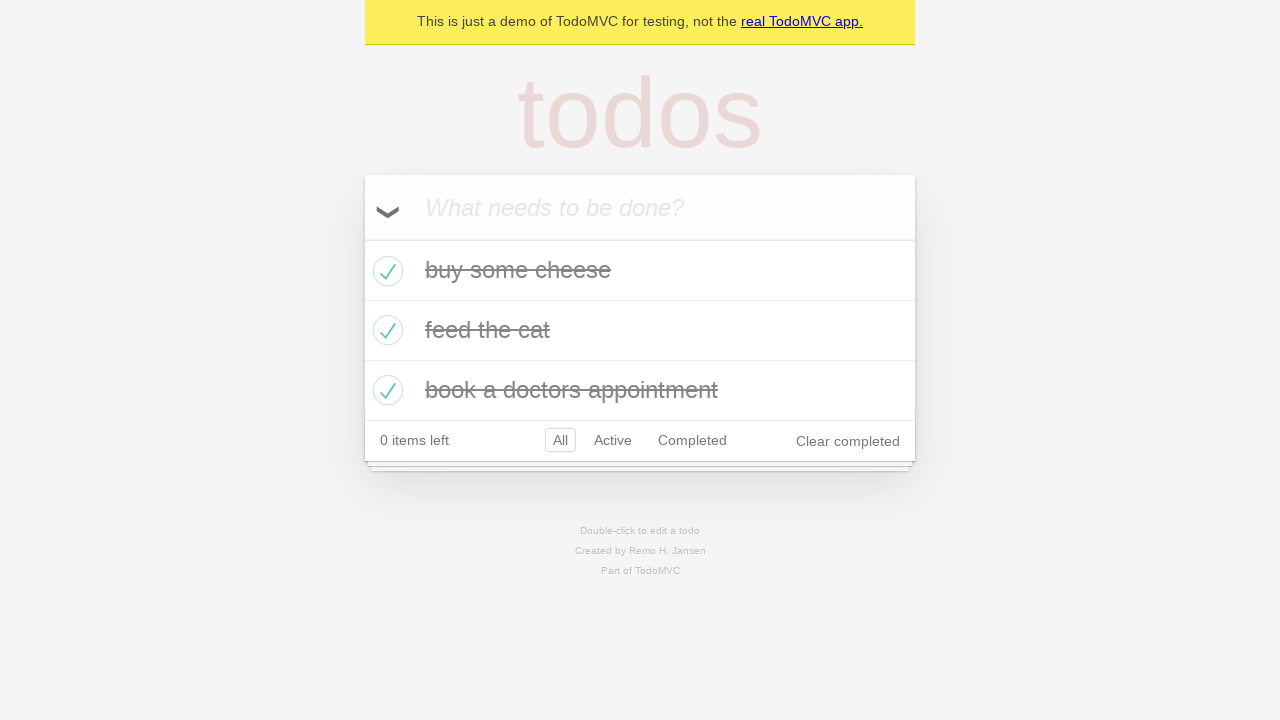

Unchecked toggle all checkbox to clear all completed items at (362, 238) on internal:label="Mark all as complete"i
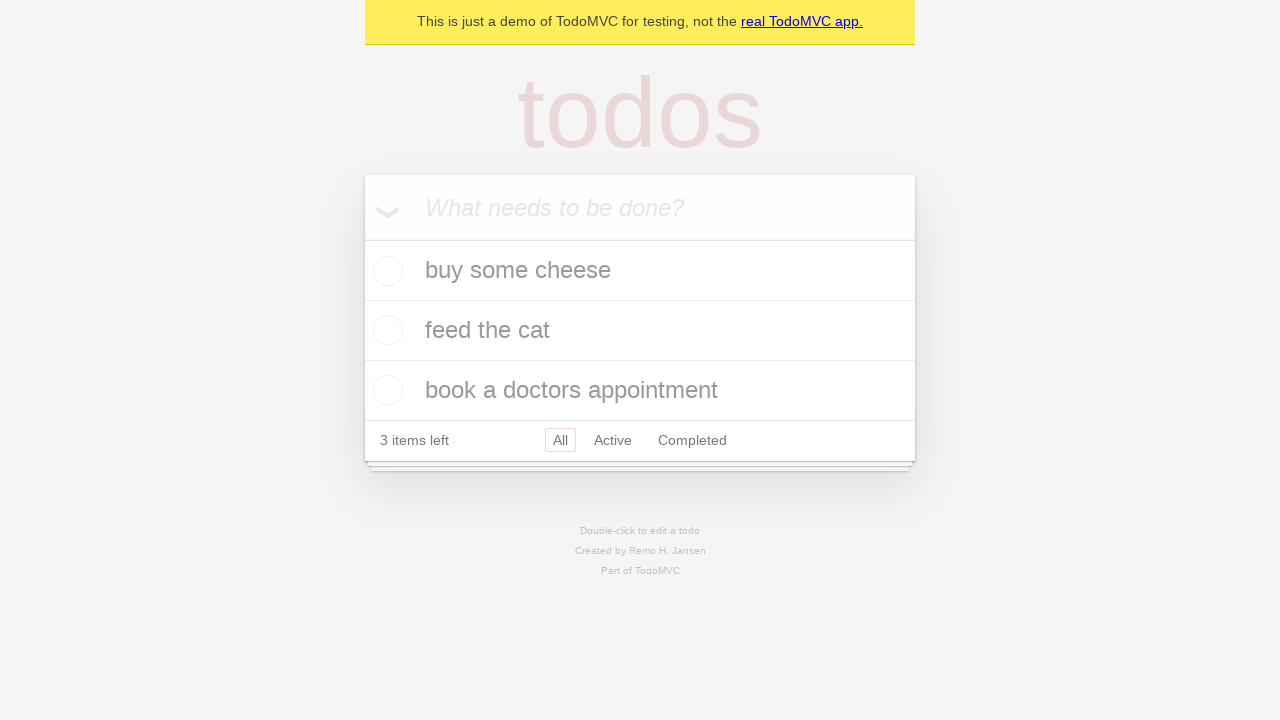

Waited for todo items to be in uncompleted state
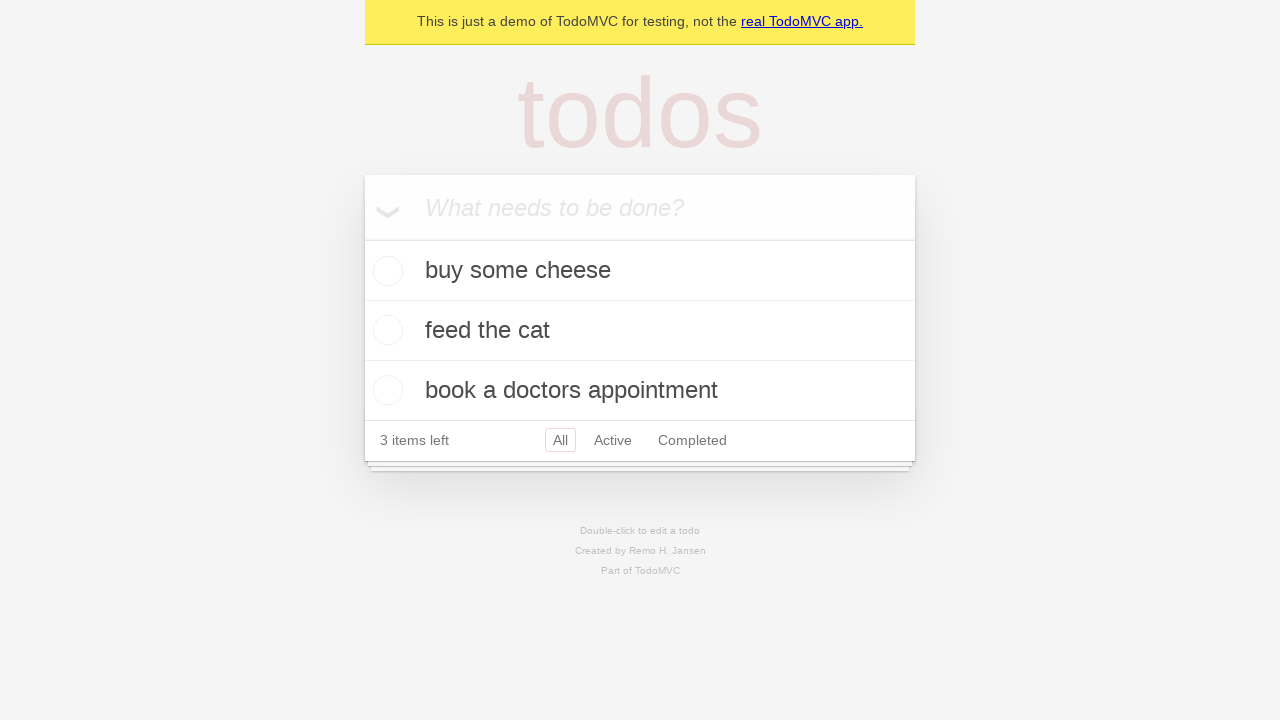

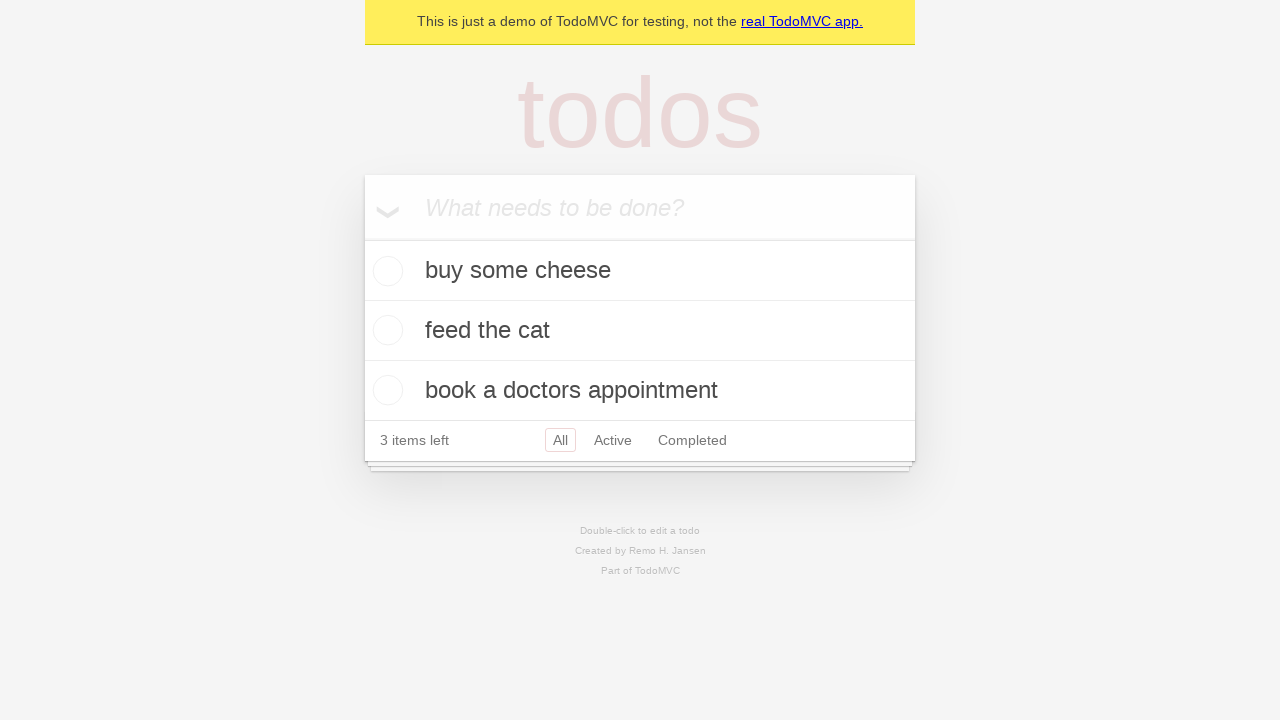